Tests a registration form by filling in personal details (first name, last name, email, phone), selecting gender and state from dropdowns, checking a checkbox, and submitting the form.

Starting URL: https://grotechminds.com/registeration-form/

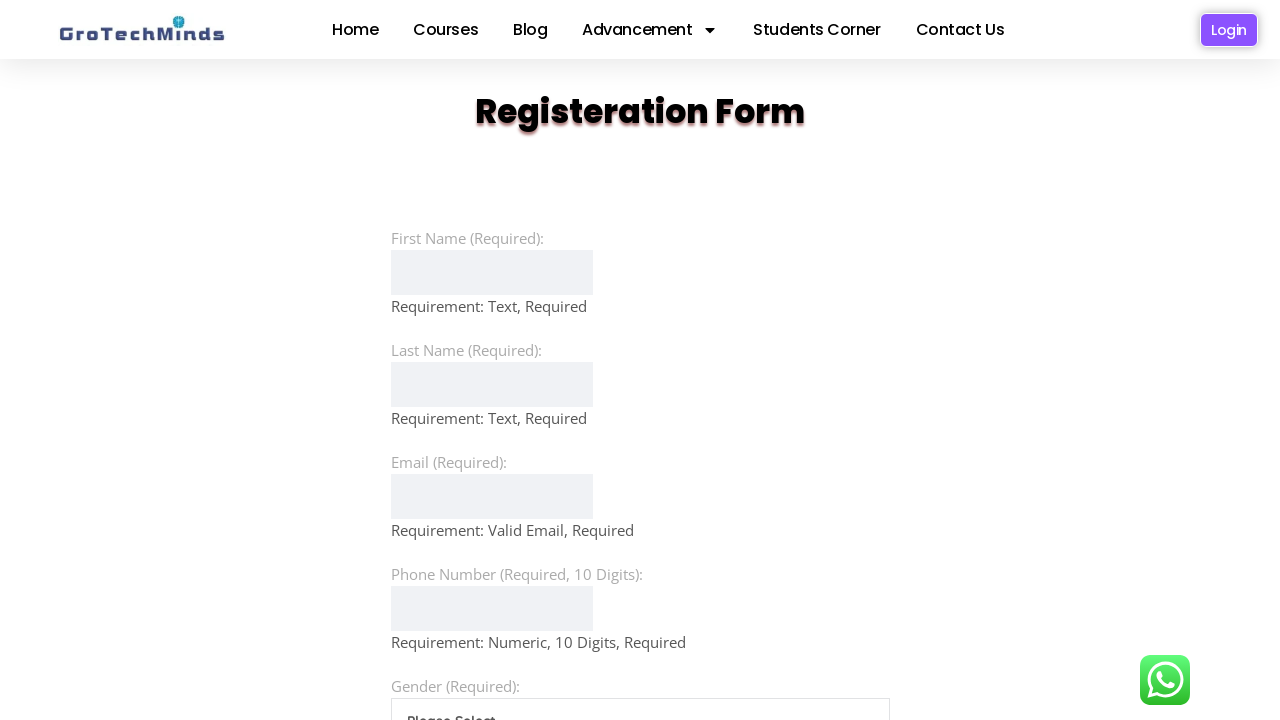

Filled first name field with 'Marcus' on #firstName
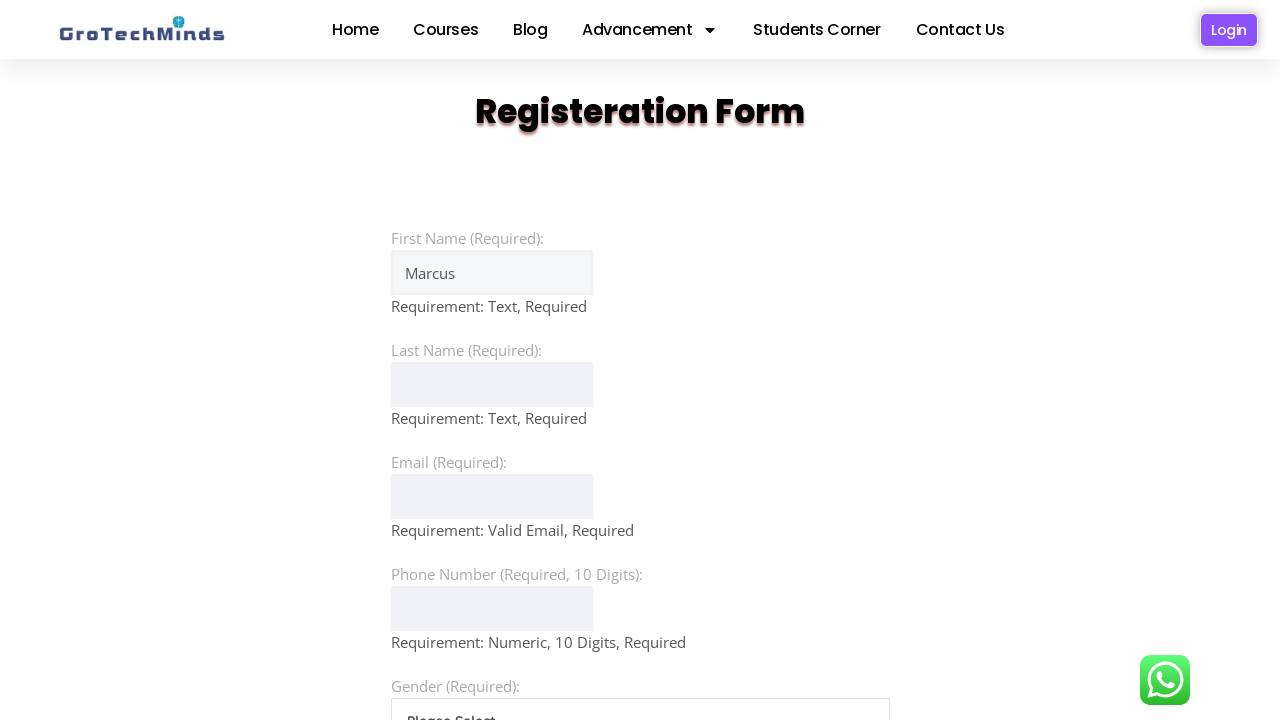

Filled last name field with 'Thompson' on #lastName
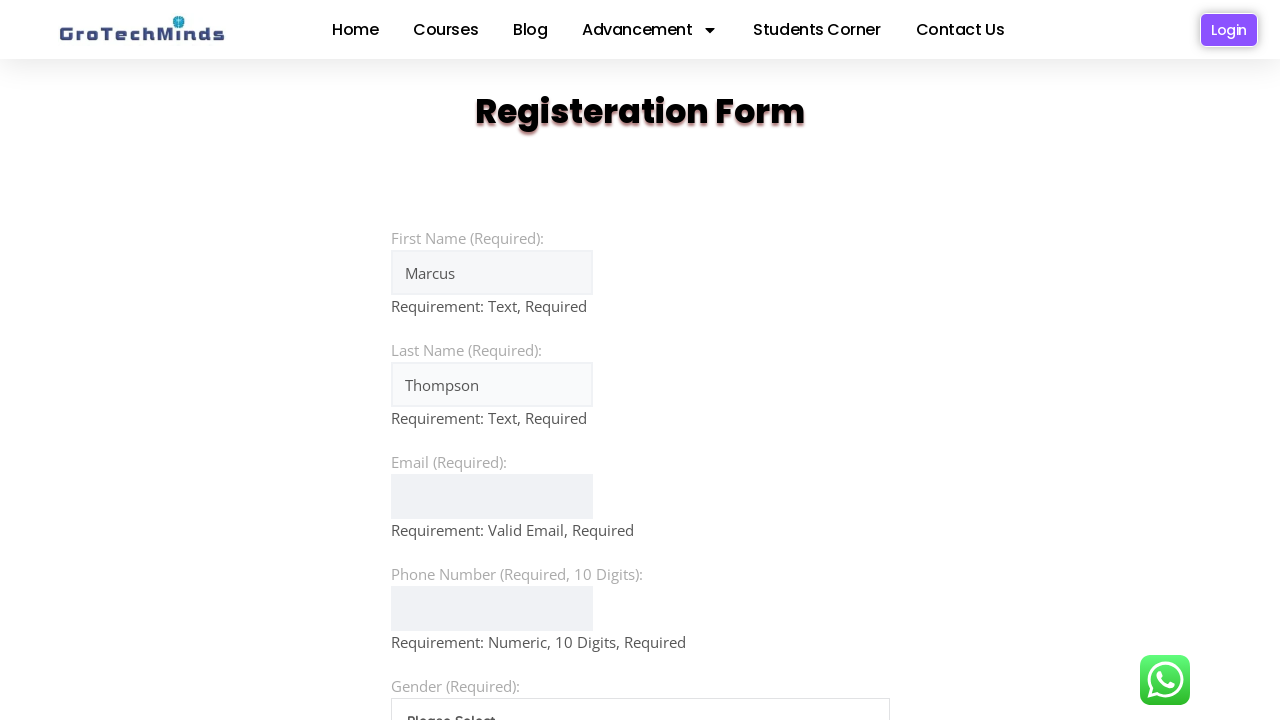

Filled email field with 'marcus.thompson@example.com' on #email
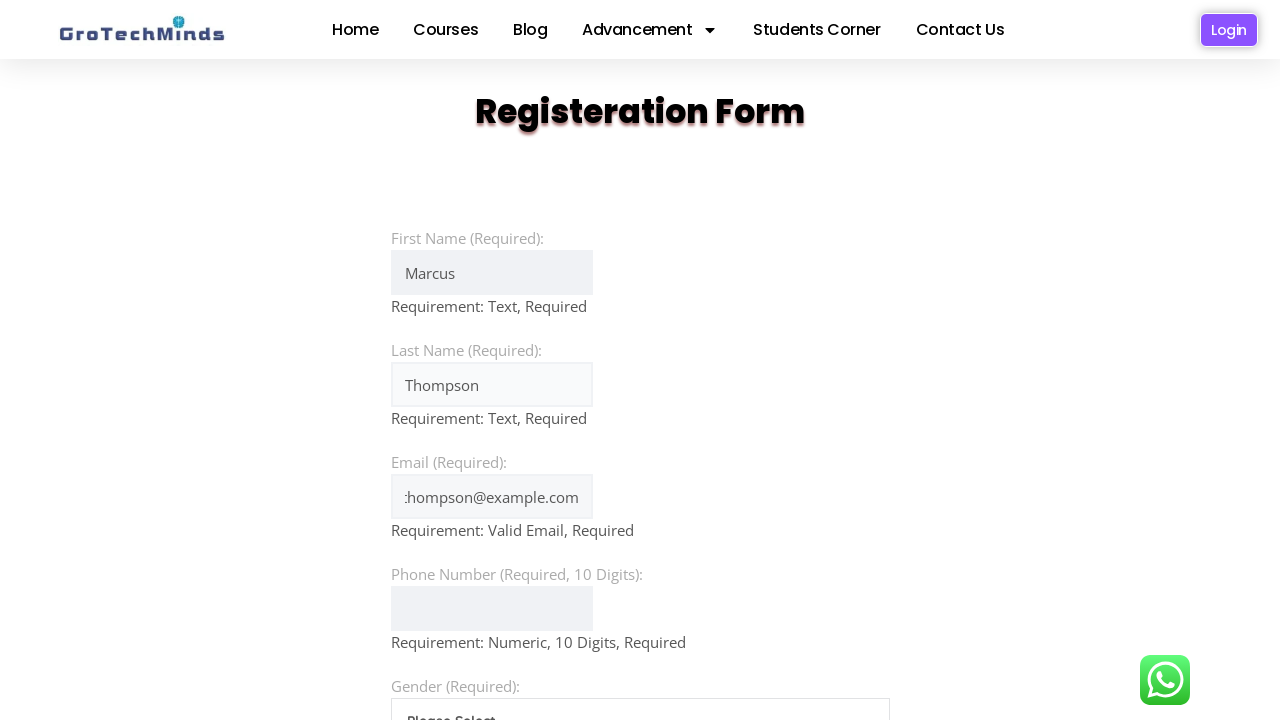

Filled phone number field with '5551234567' on #phone
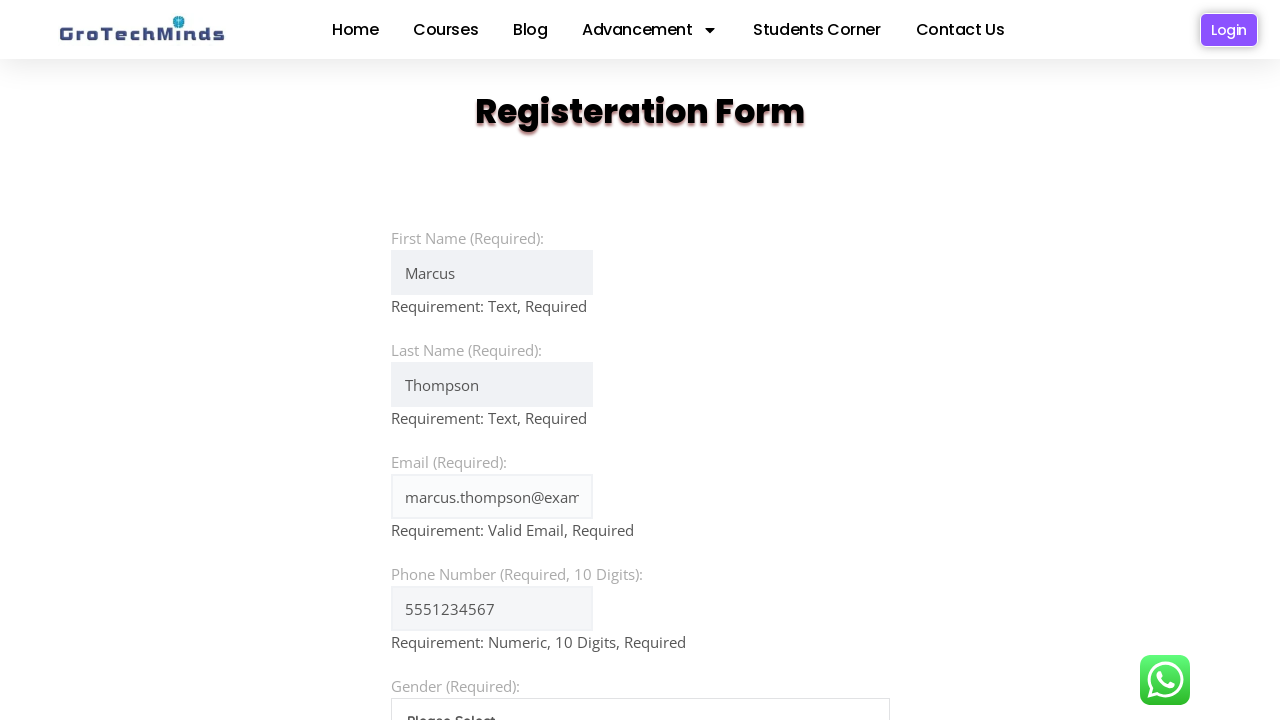

Selected 'Female' from gender dropdown on #gender
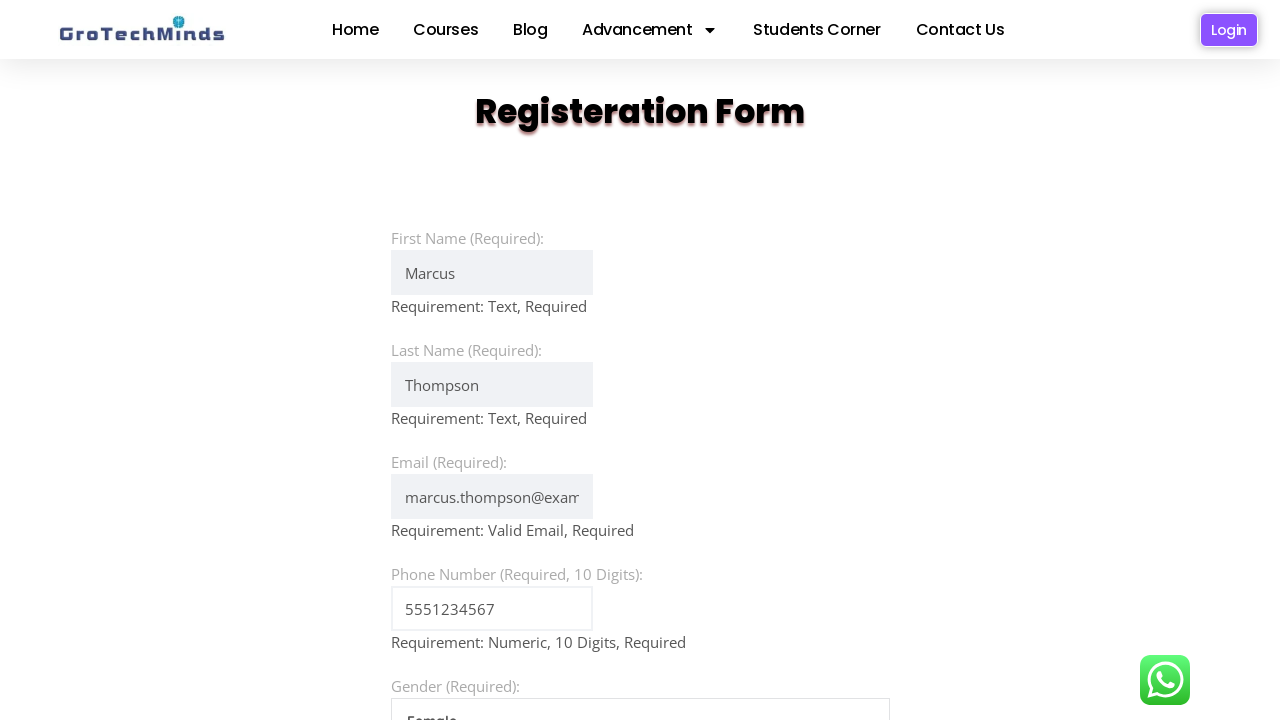

Selected state at index 4 from state dropdown on #state
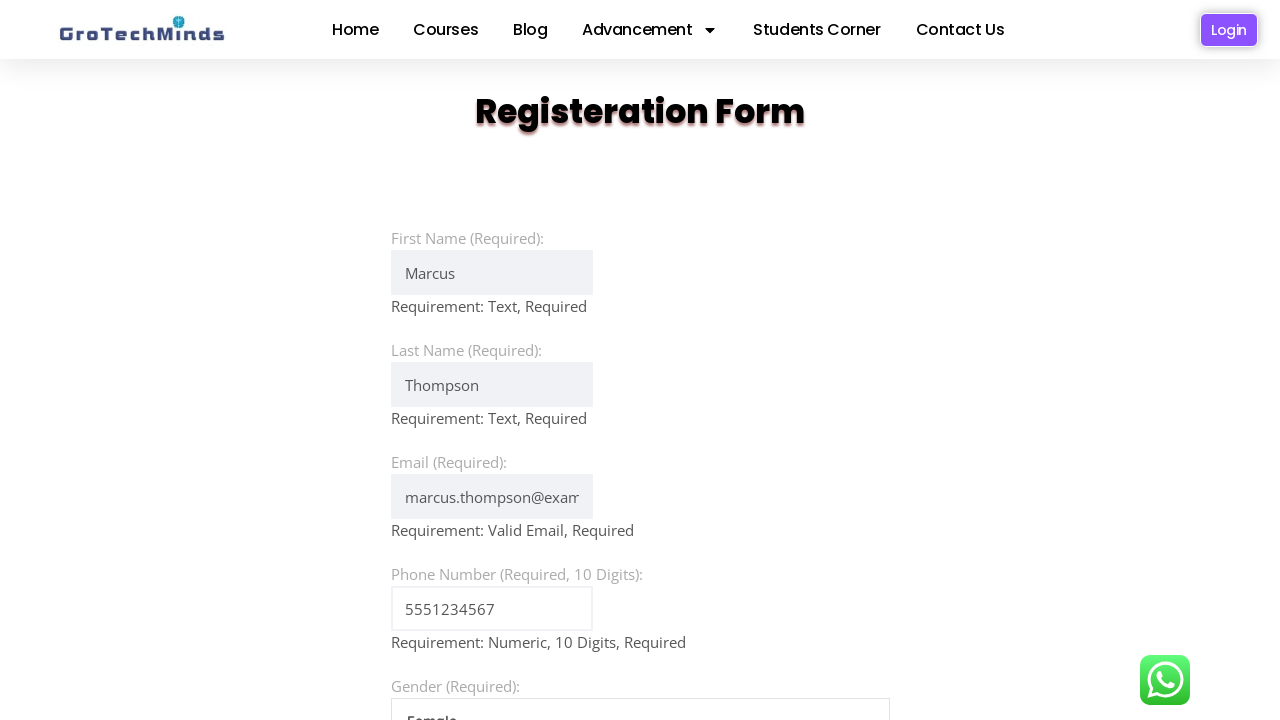

Pressed Enter on state field on #state
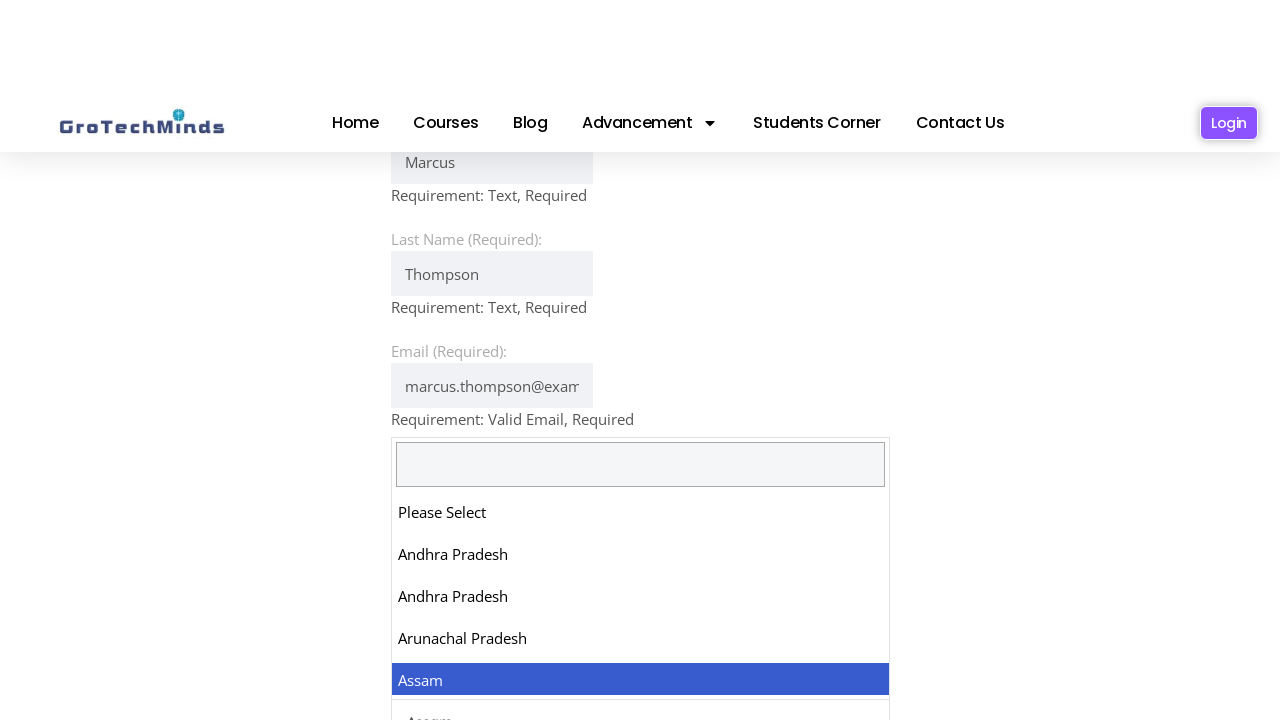

Clicked the first checkbox at (397, 660) on (//input[@type='checkbox'])[1]
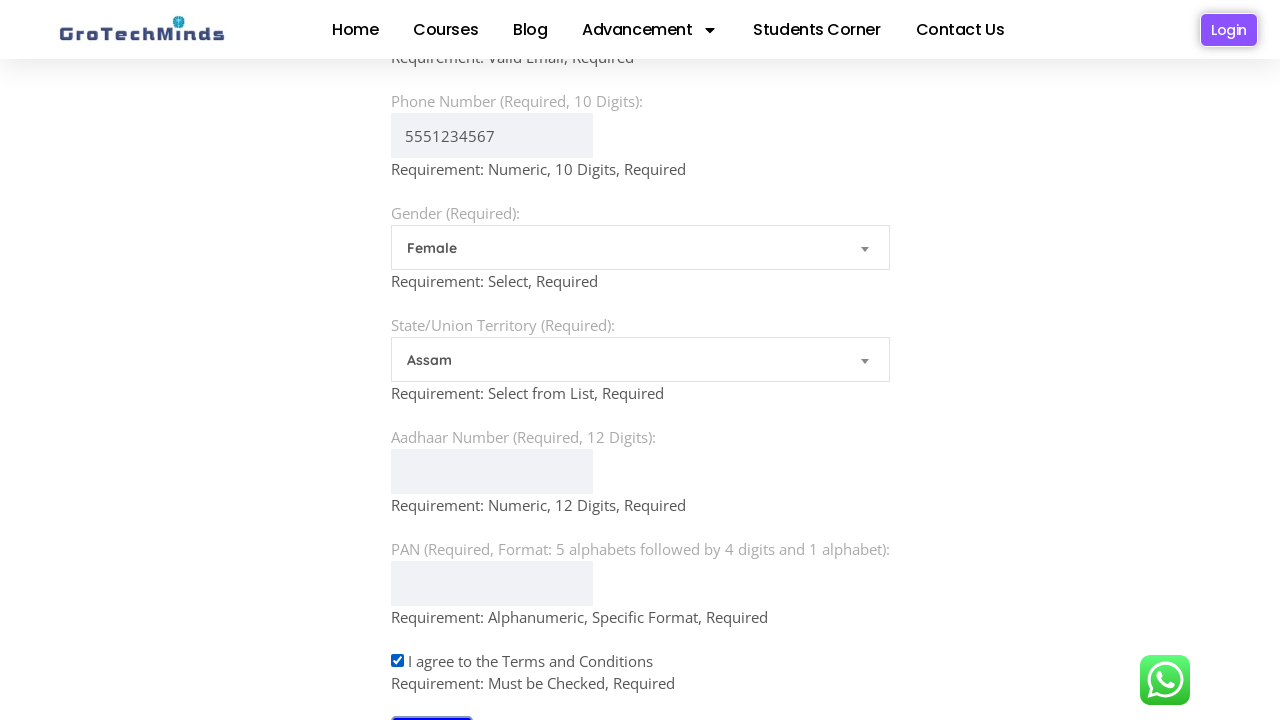

Clicked submit button to submit registration form at (432, 705) on [name='Submit']
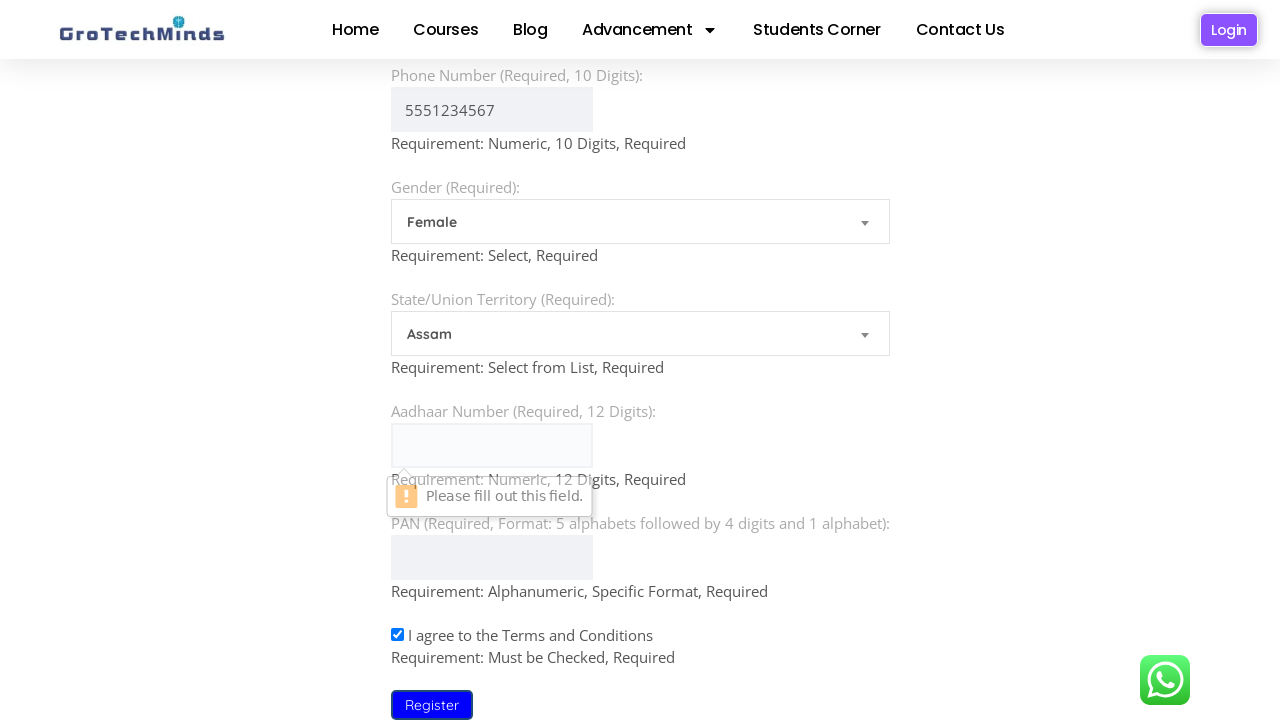

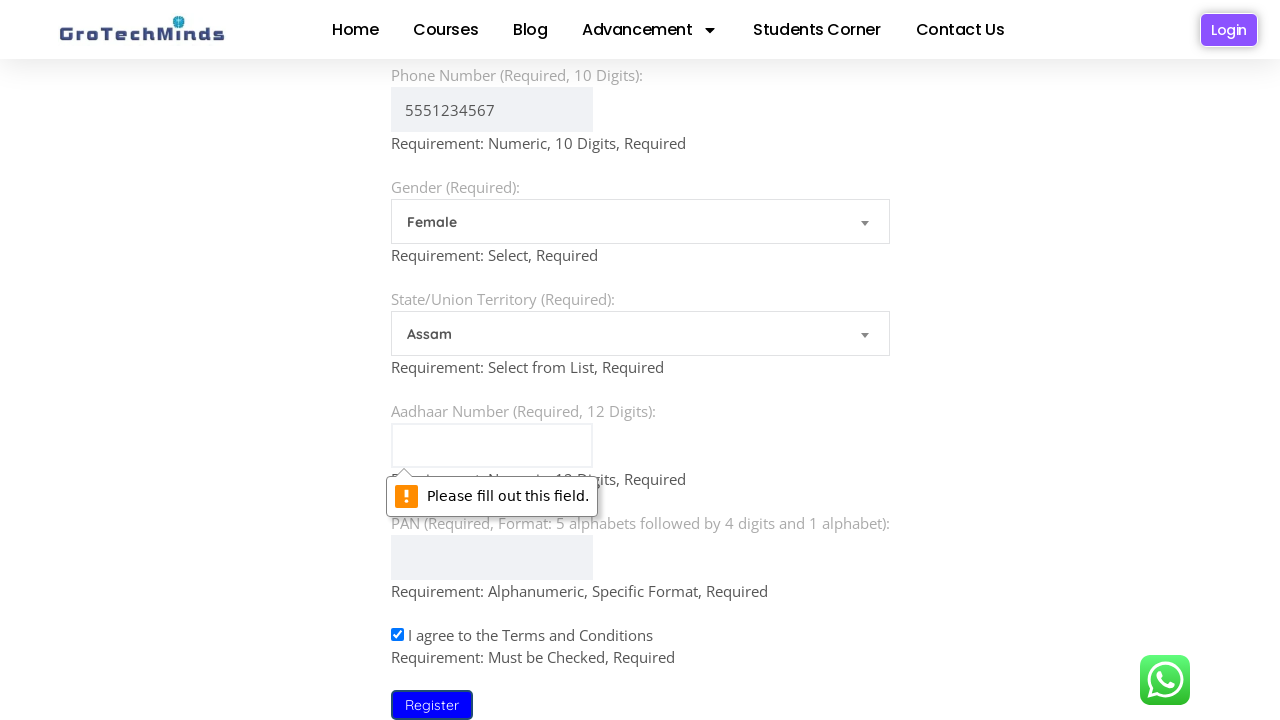